Tests drag and drop functionality by navigating to Drag and Drop page and dragging column A to column B

Starting URL: https://practice.cydeo.com/

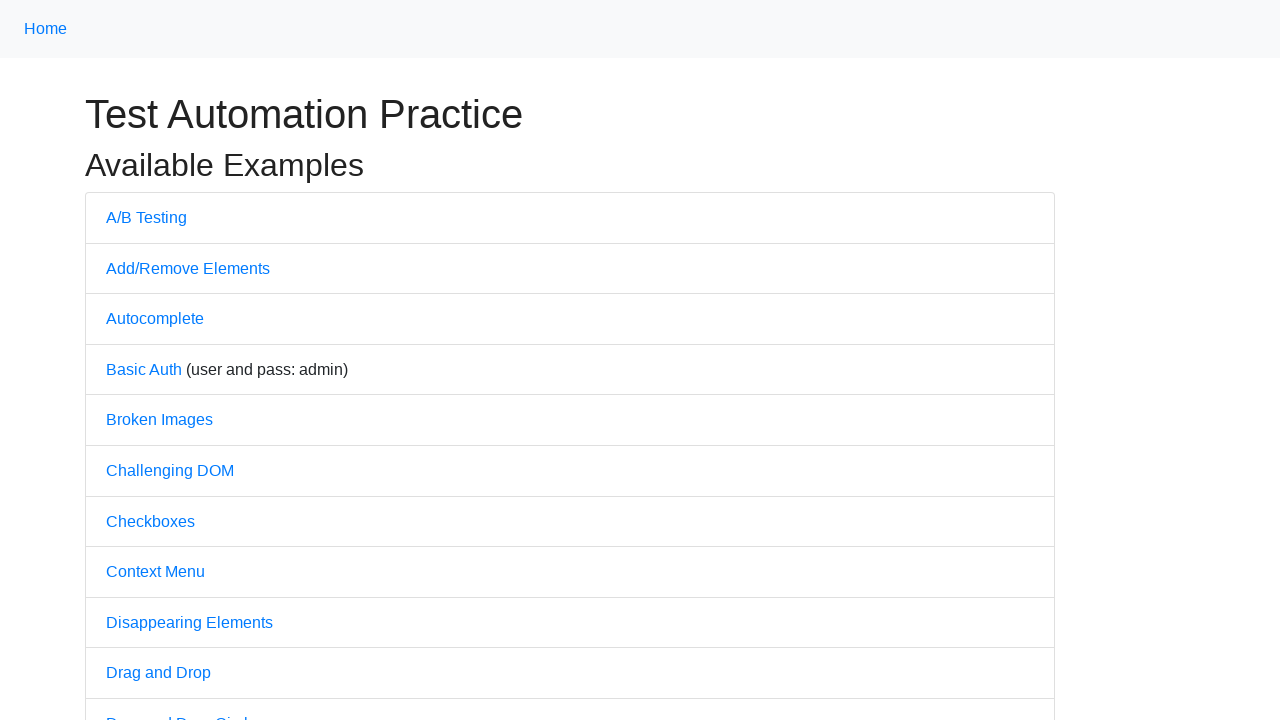

Navigated to Cydeo practice homepage
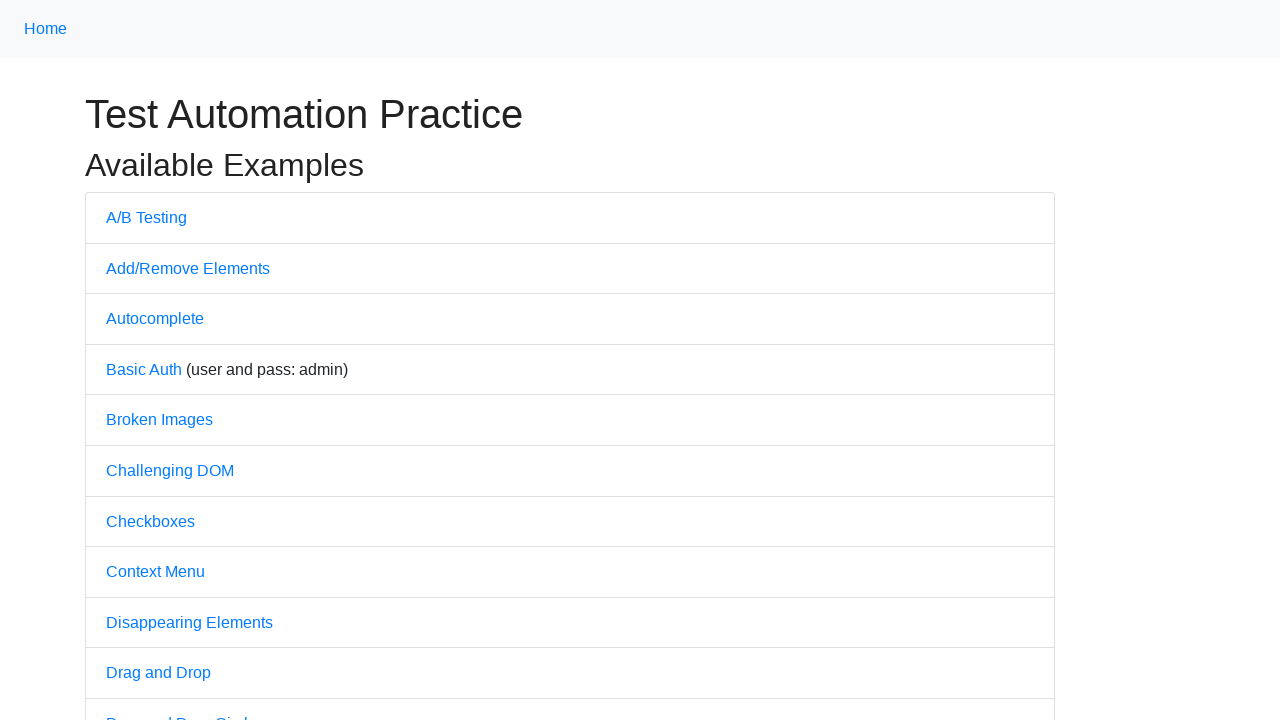

Clicked on Drag and Drop link at (158, 673) on text='Drag and Drop'
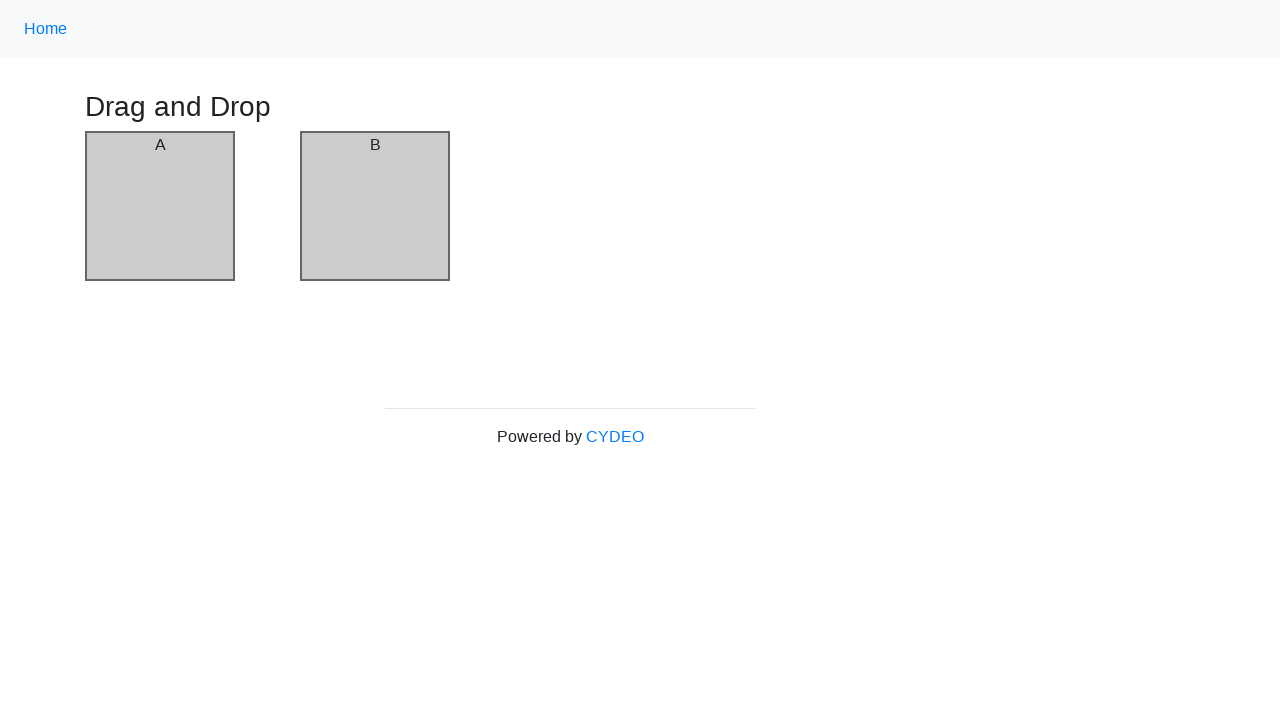

Drag and Drop page loaded
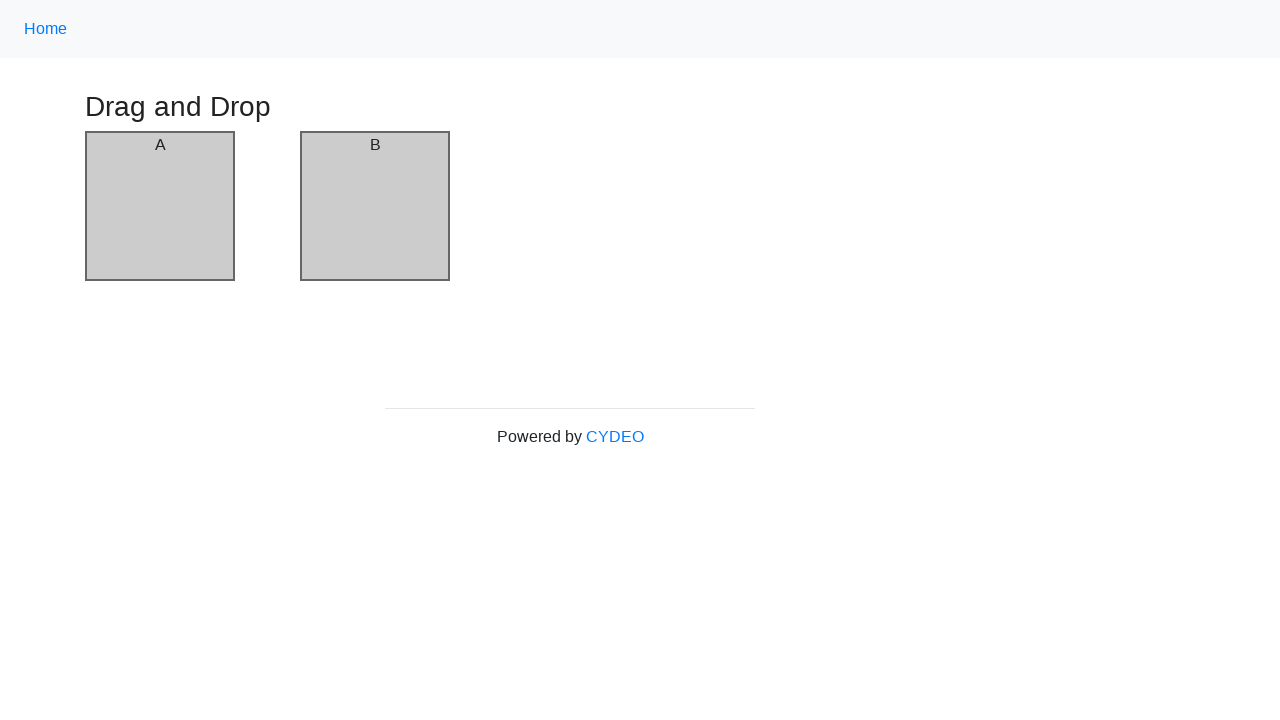

Dragged column A to column B at (375, 206)
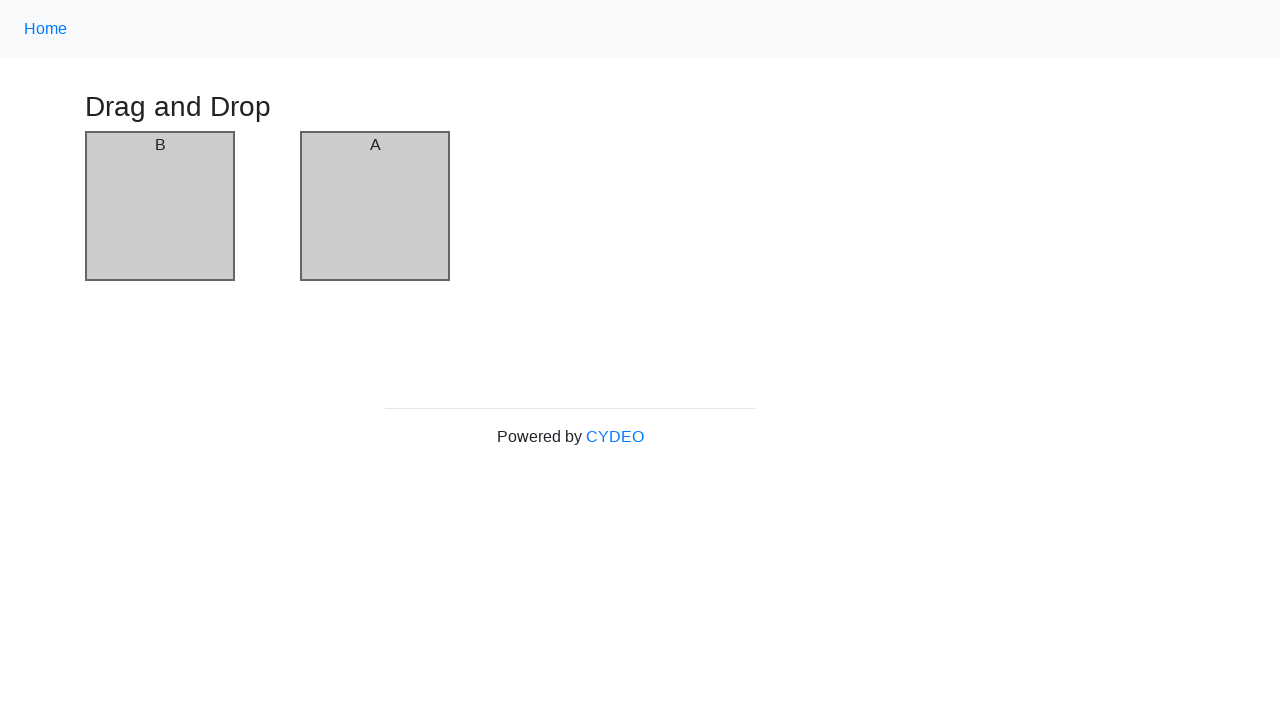

Verified column 1 contains expected text 'B'
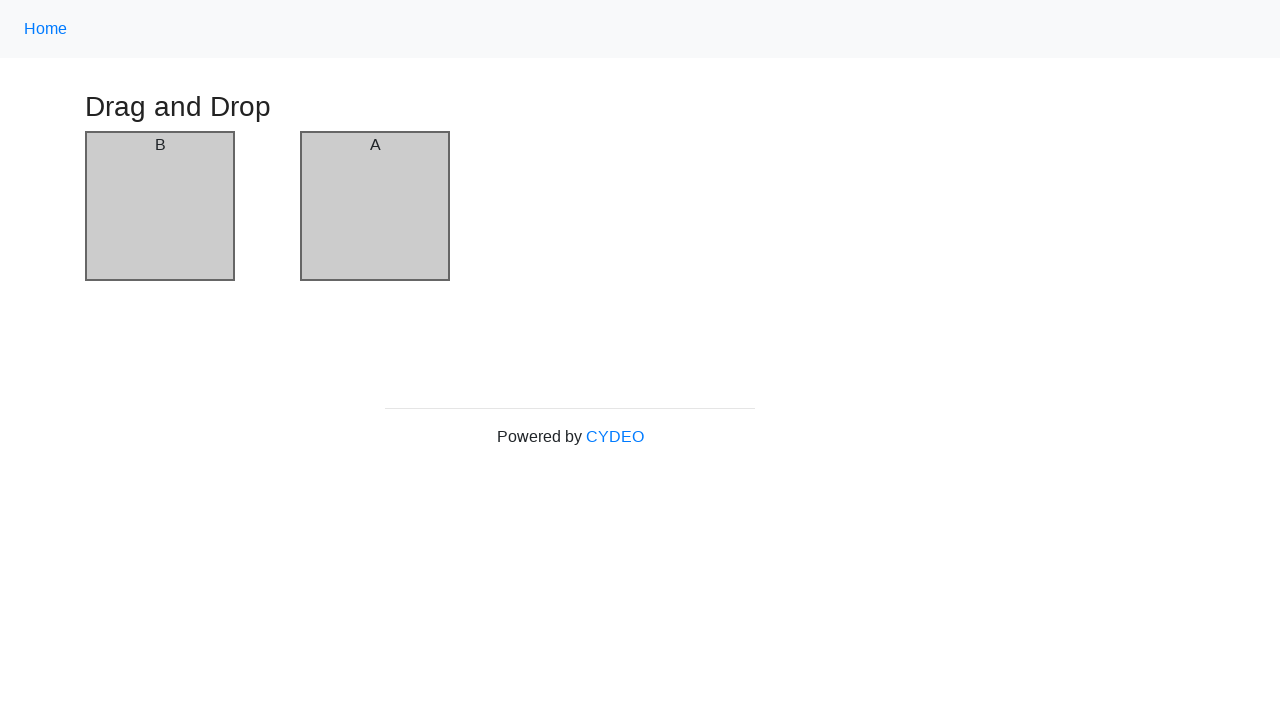

Verified column 2 contains expected text 'A'
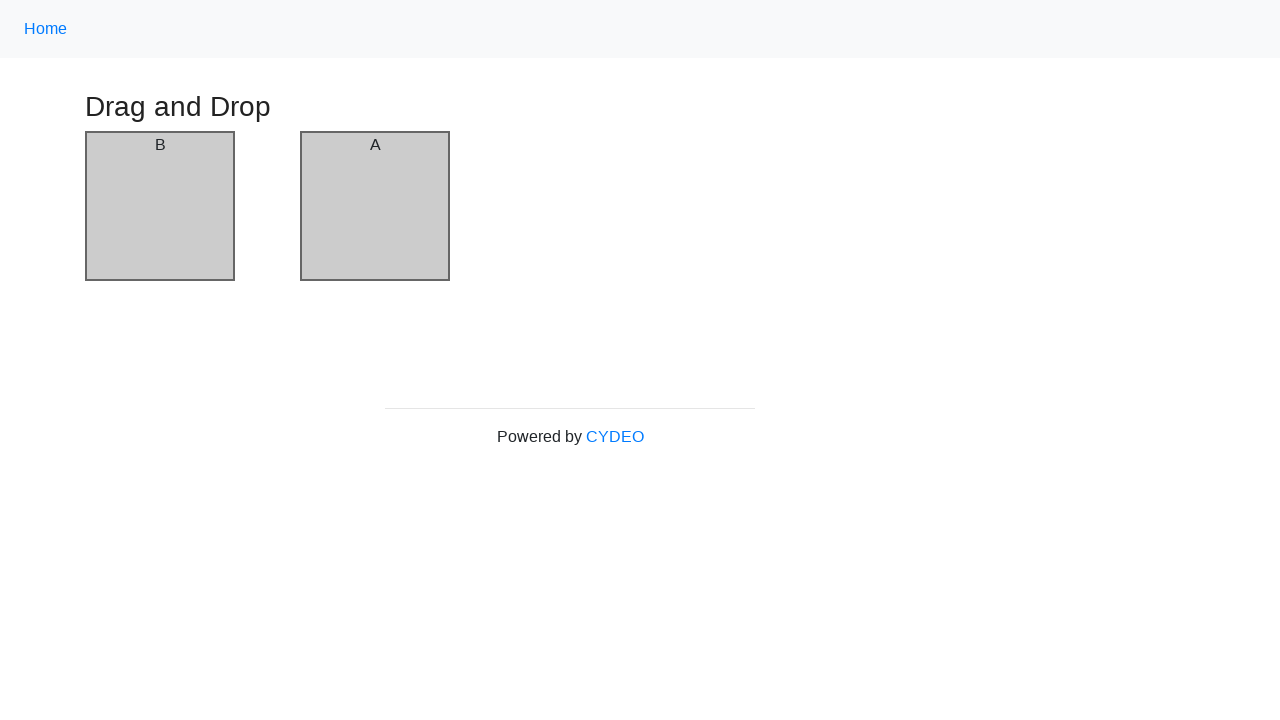

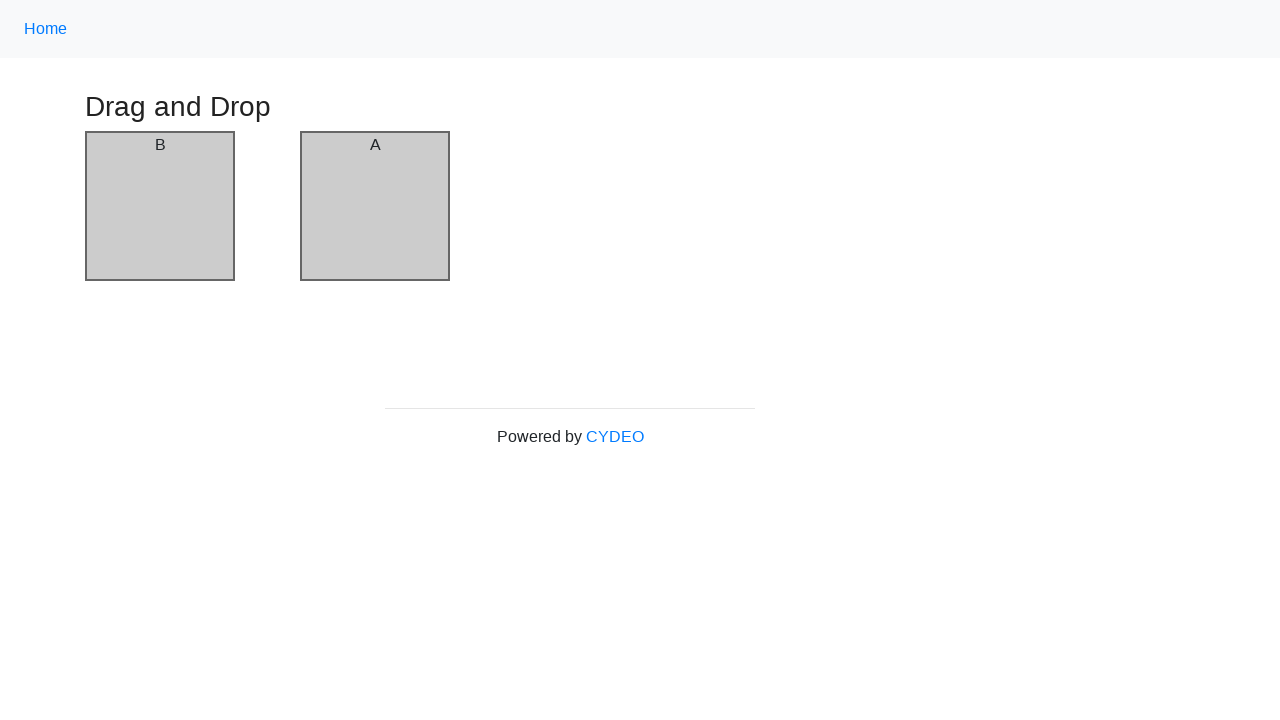